Tests prompt dialog functionality by clicking a prompt button, entering a name, and verifying the personalized greeting message

Starting URL: https://testautomationpractice.blogspot.com/

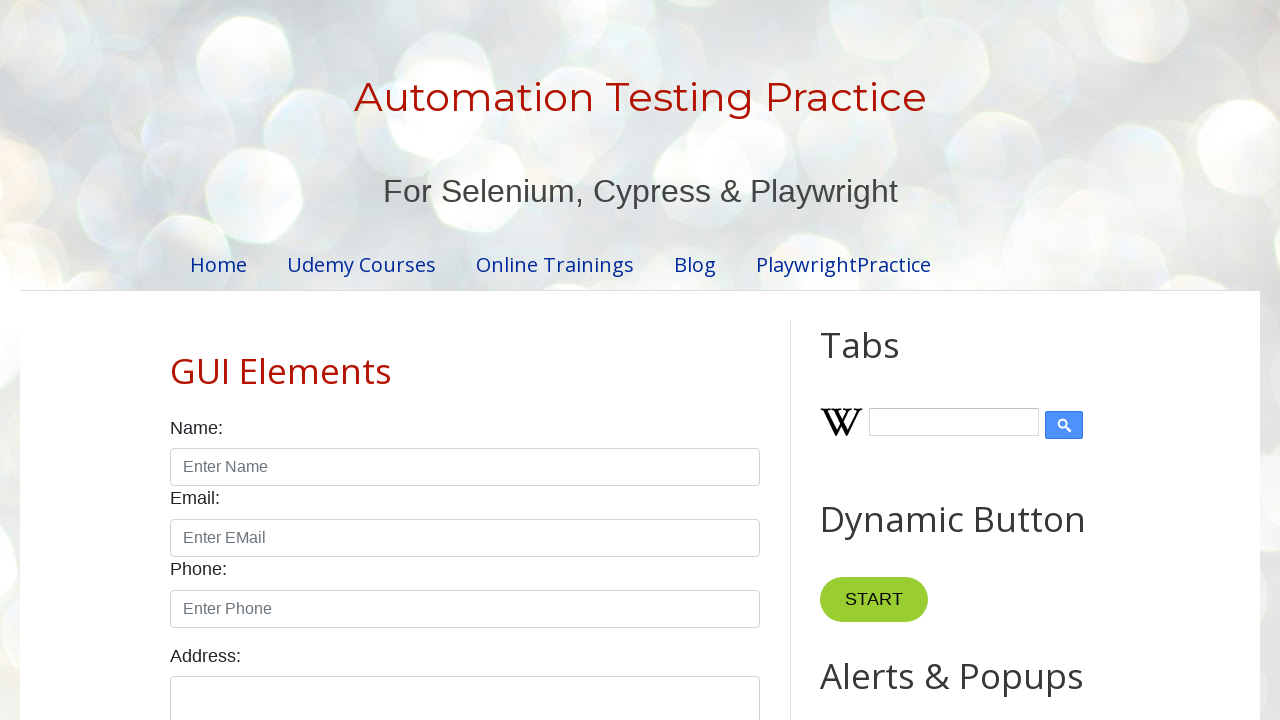

Set up dialog handler to accept prompt dialog with 'John' as input
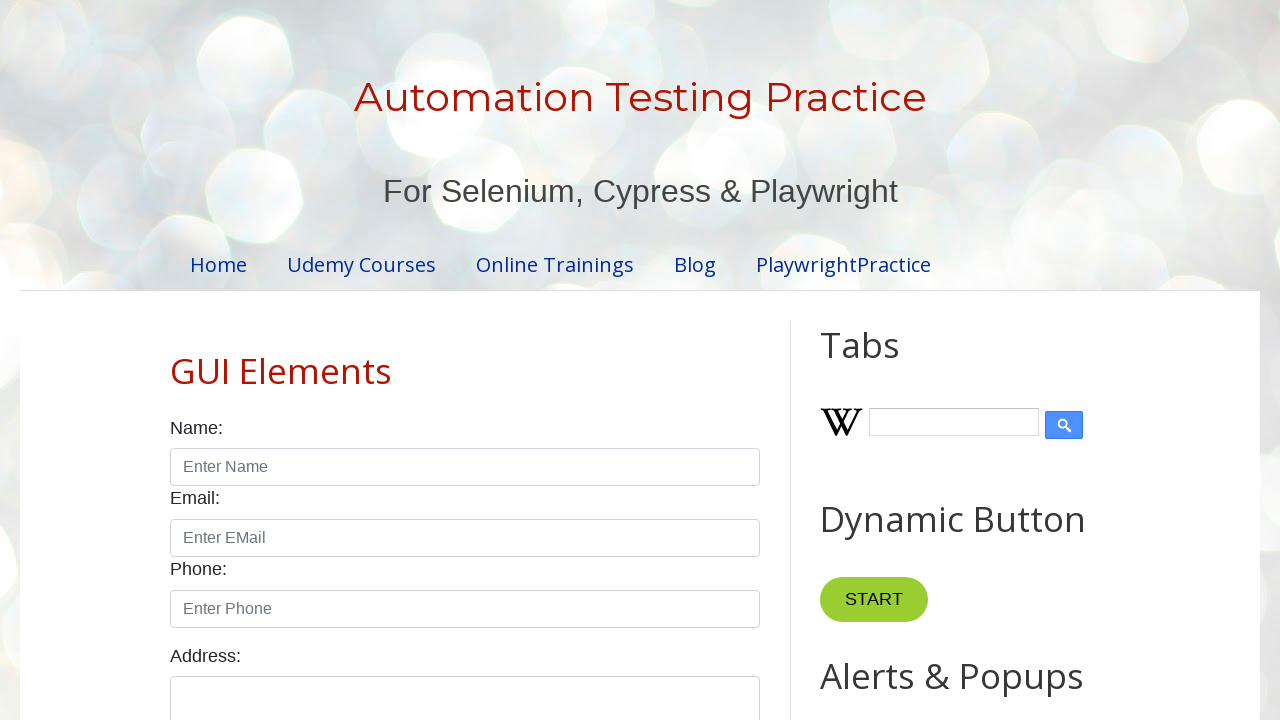

Clicked prompt button to trigger prompt dialog at (890, 360) on button[id="promptBtn"]
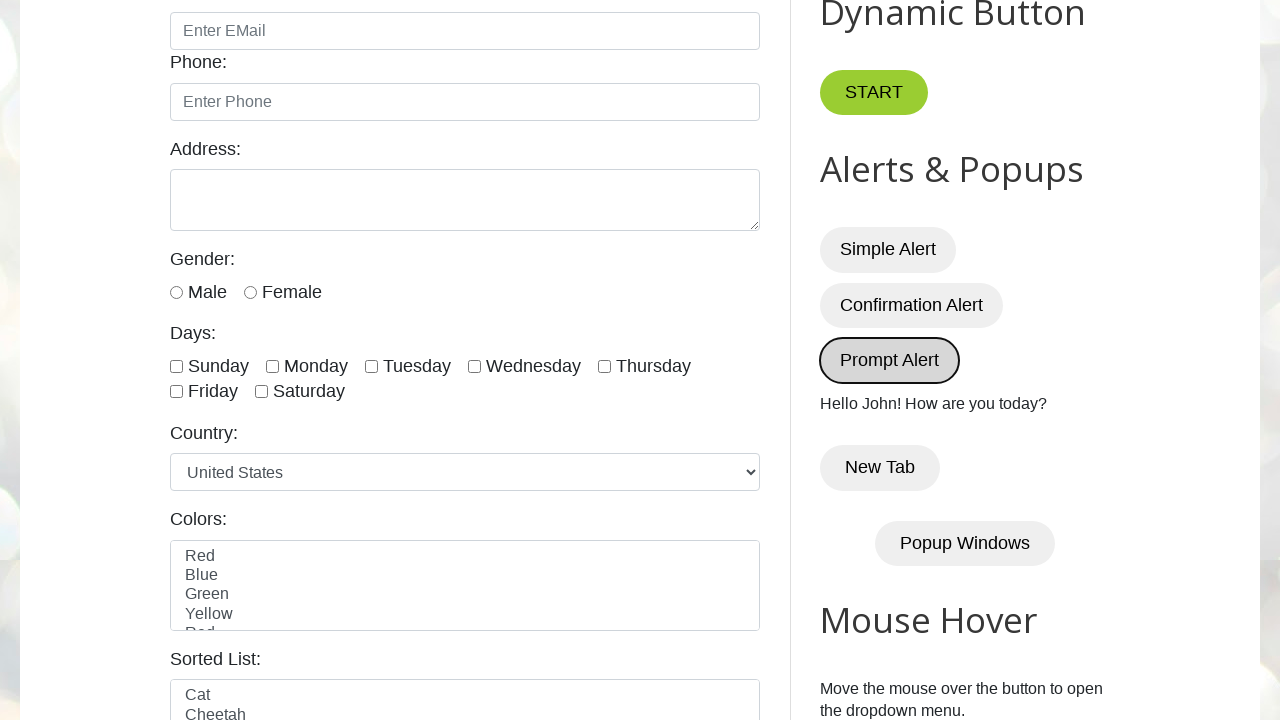

Result message element loaded after prompt dialog submission
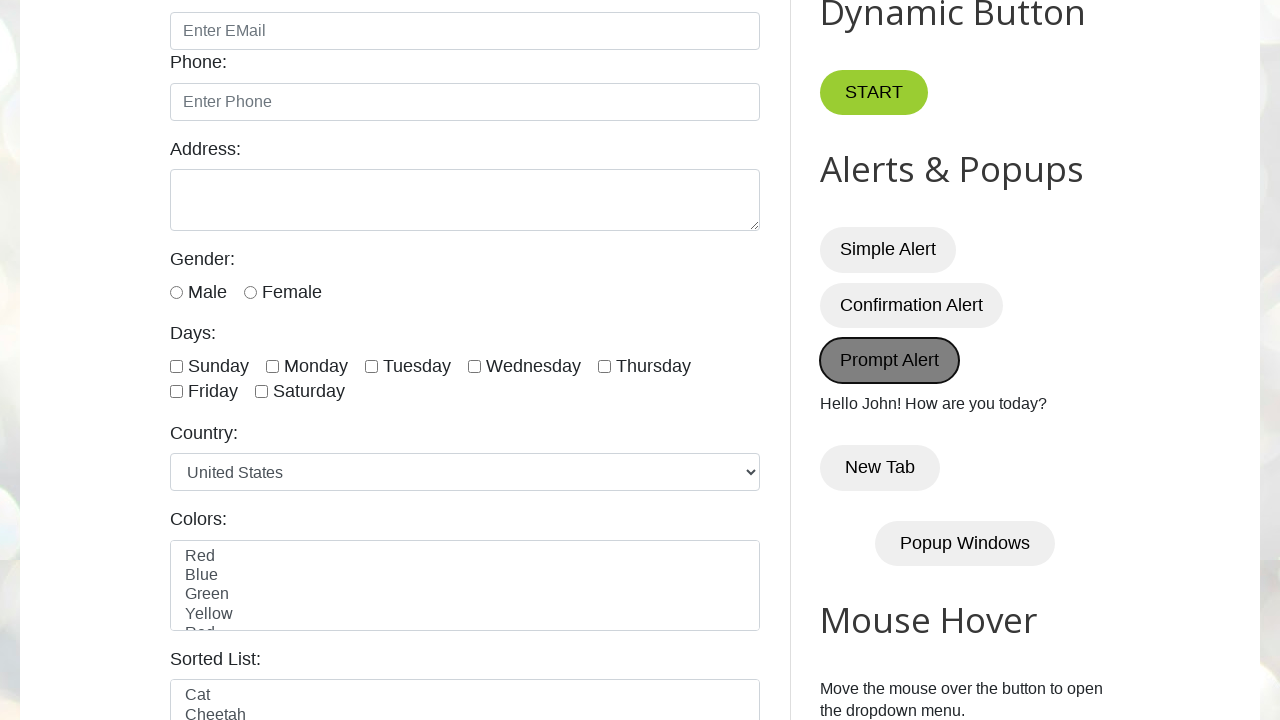

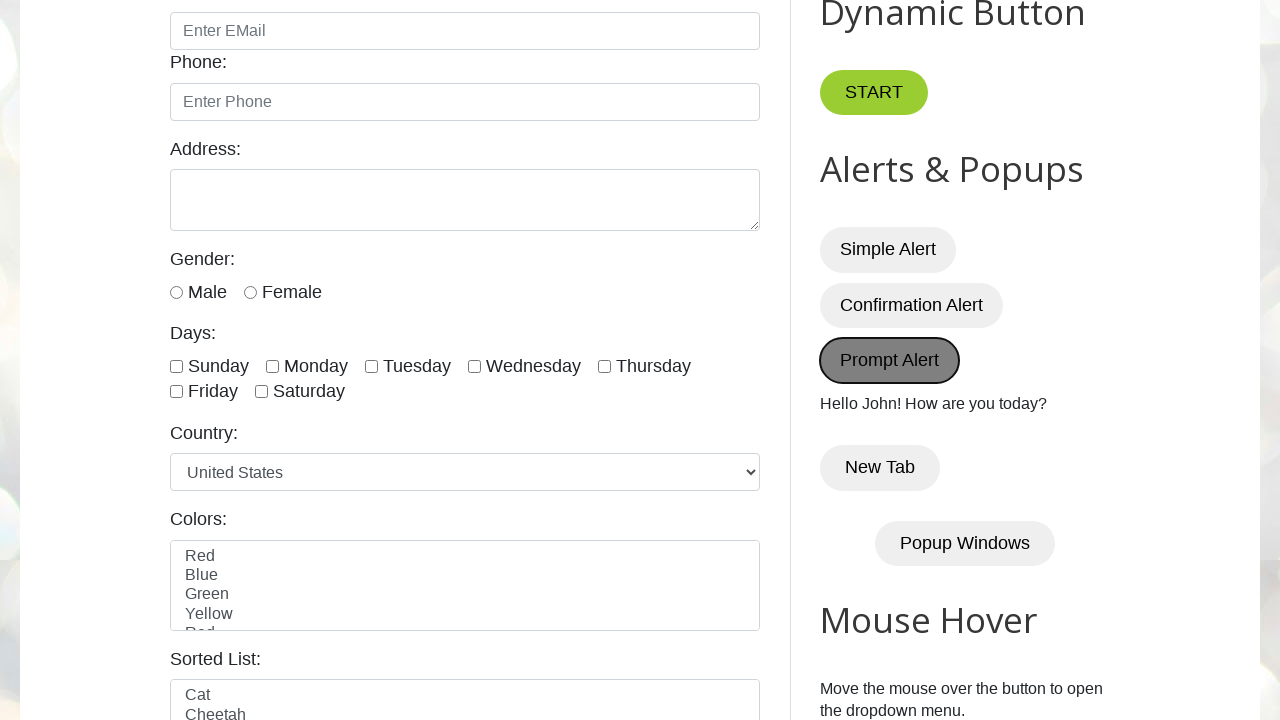